Tests checkbox functionality by verifying default states of two checkboxes, clicking checkbox #1 to select it, clicking checkbox #2 to deselect it, and confirming the final states.

Starting URL: http://the-internet.herokuapp.com/checkboxes

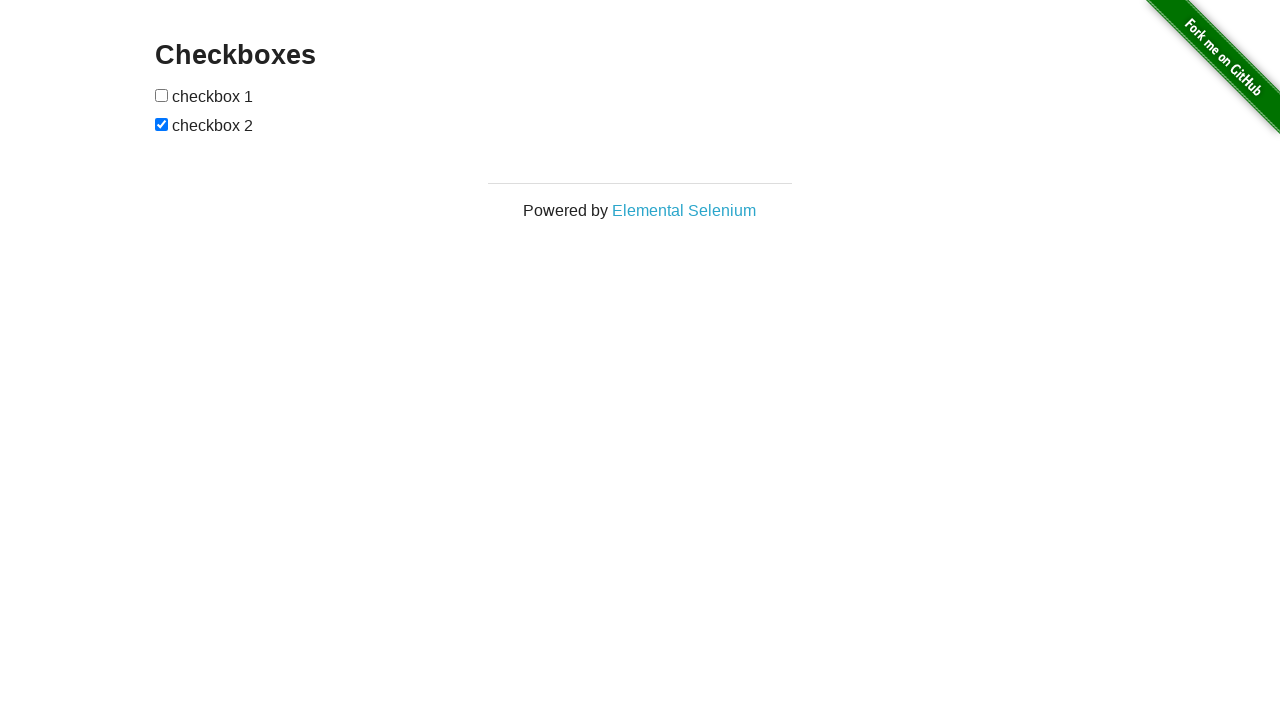

Located both checkbox elements on the page
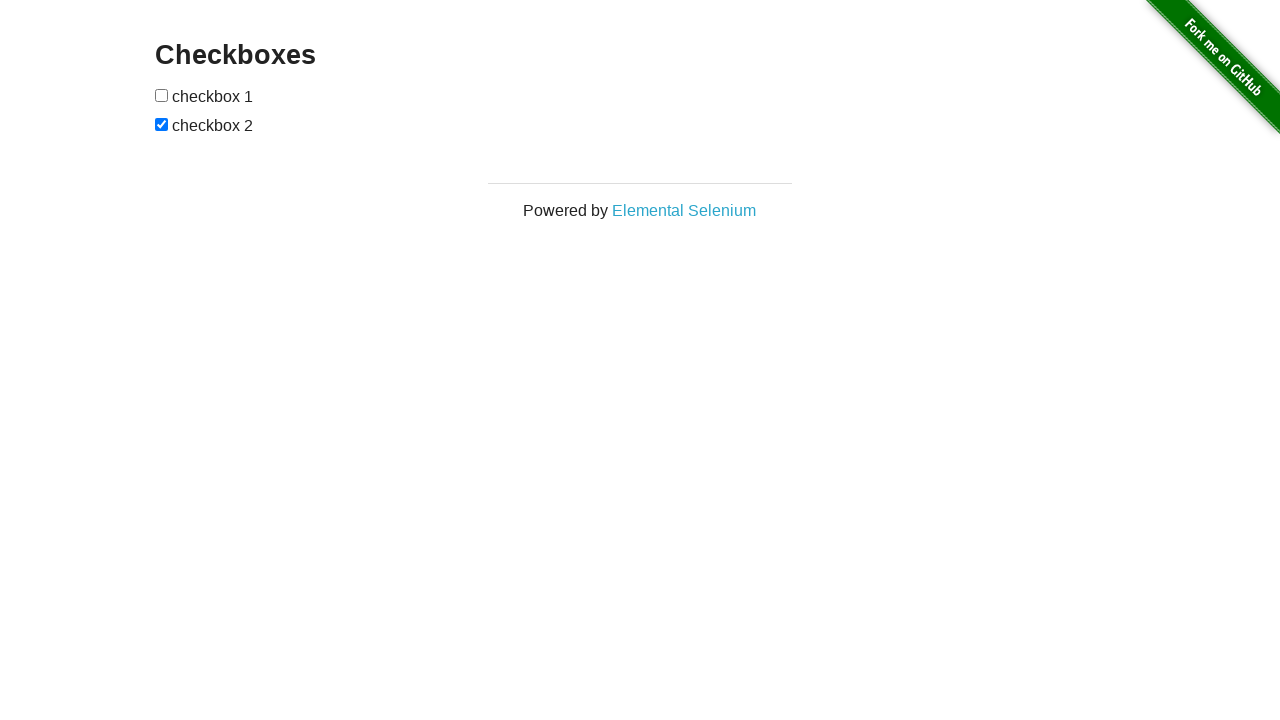

Selected checkbox #1 element
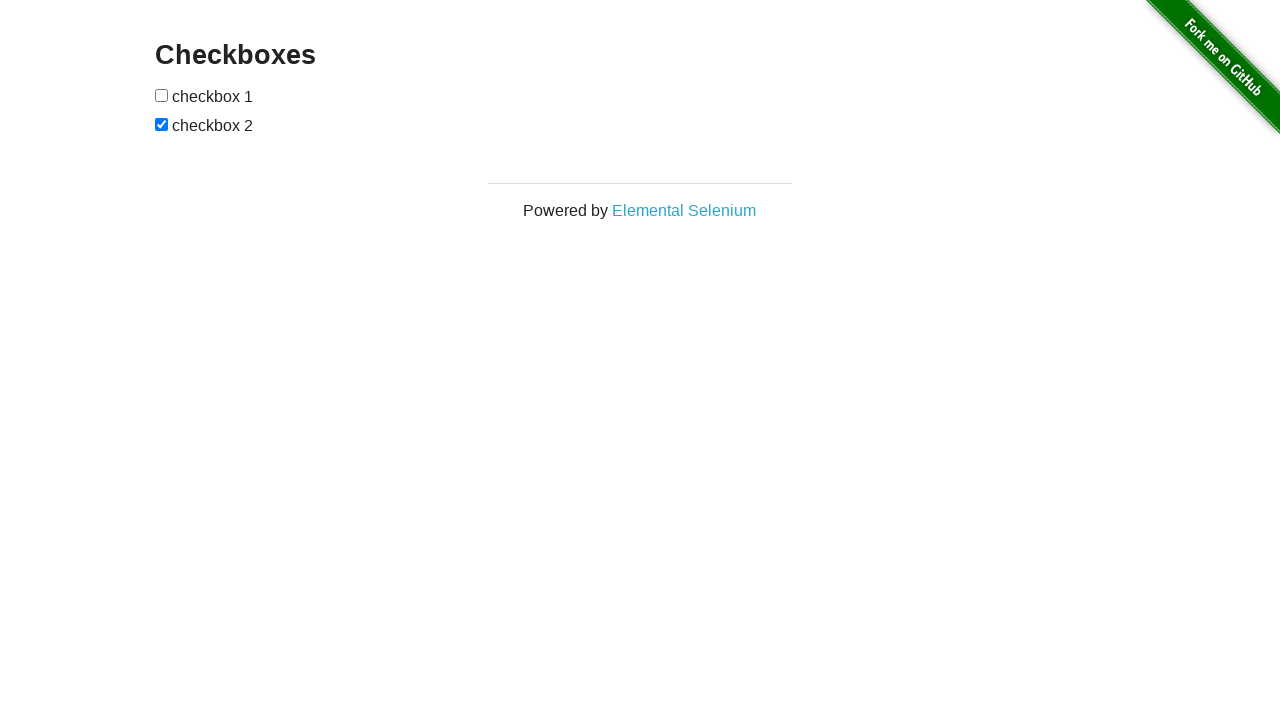

Verified that checkbox #1 is NOT selected by default
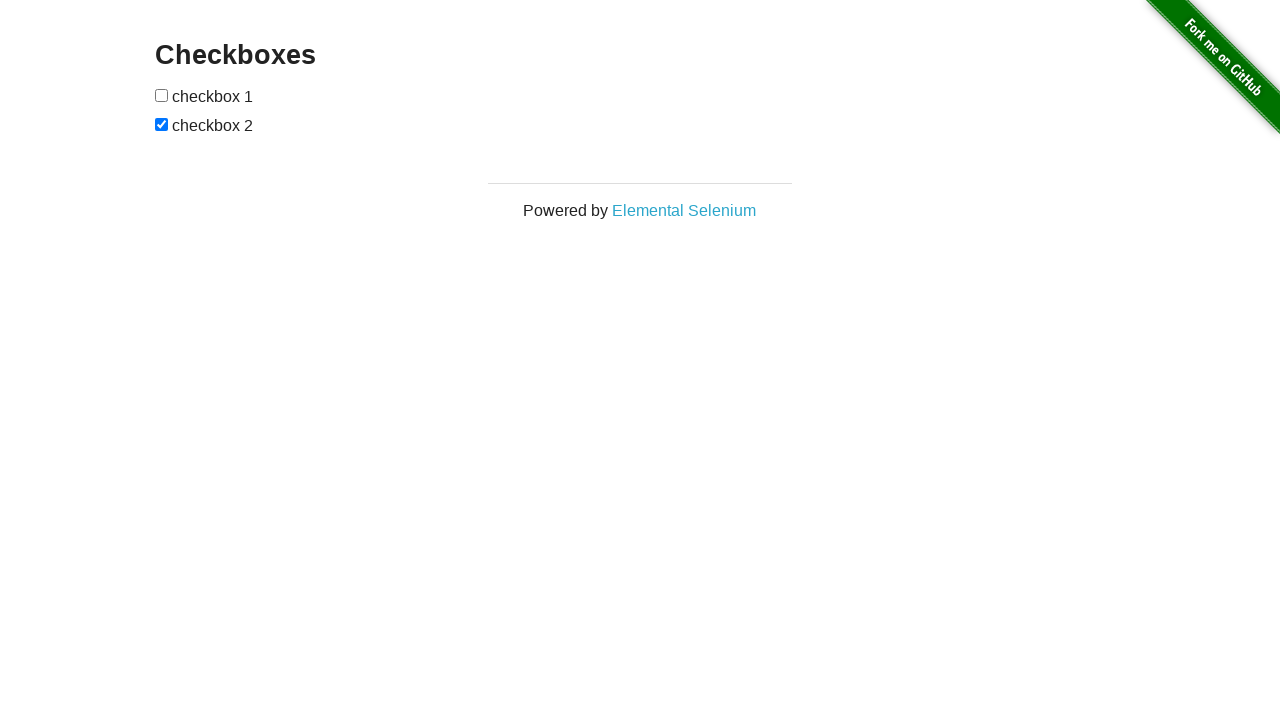

Selected checkbox #2 element
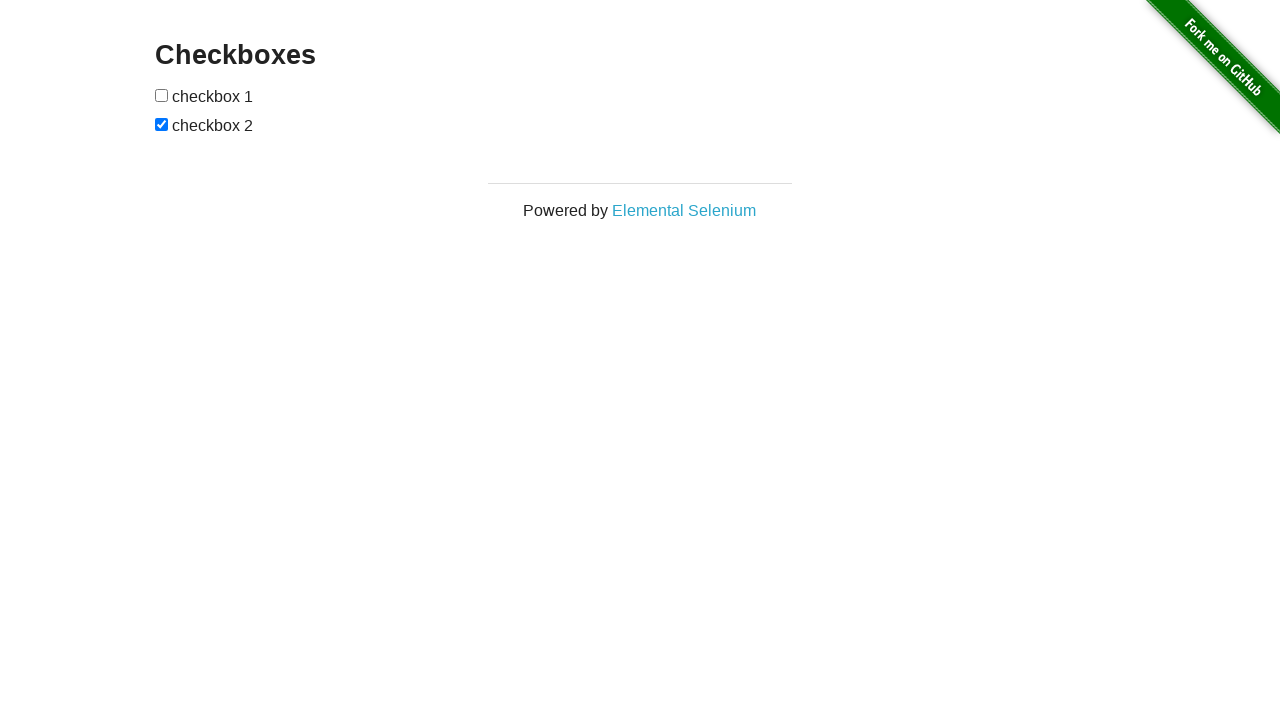

Verified that checkbox #2 is SELECTED by default
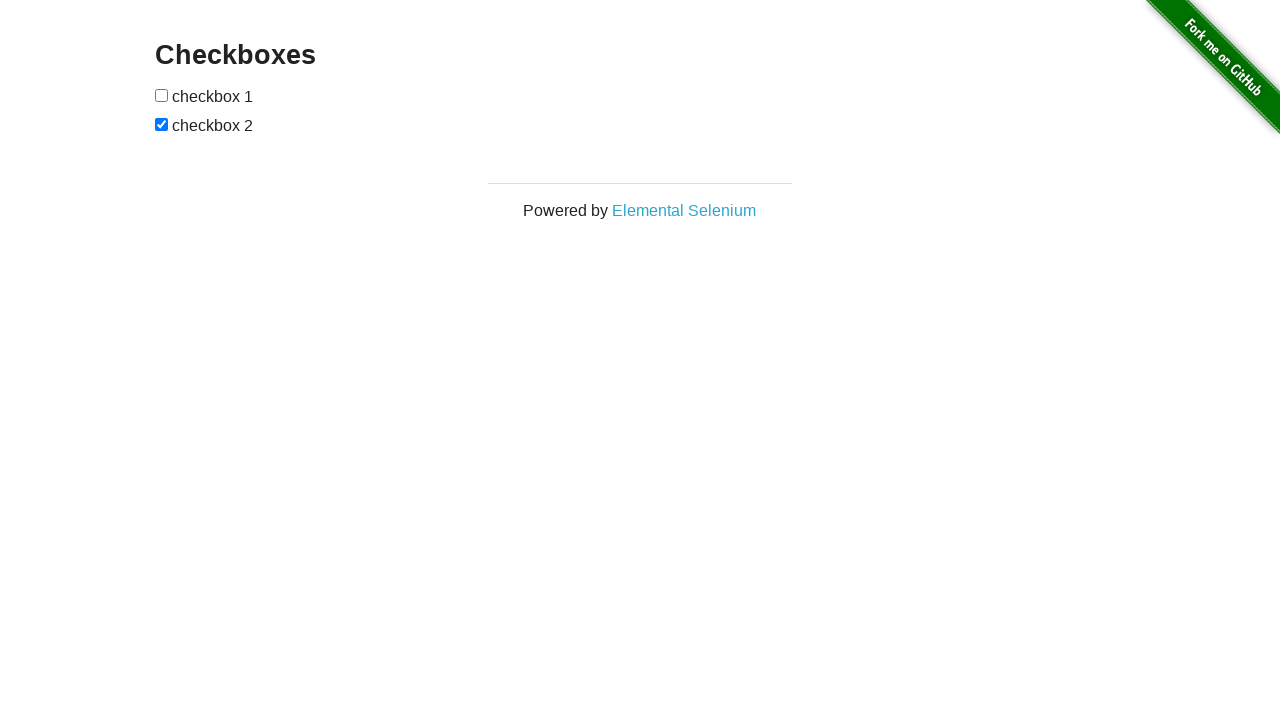

Clicked checkbox #1 to select it at (162, 95) on input[type='checkbox'] >> nth=0
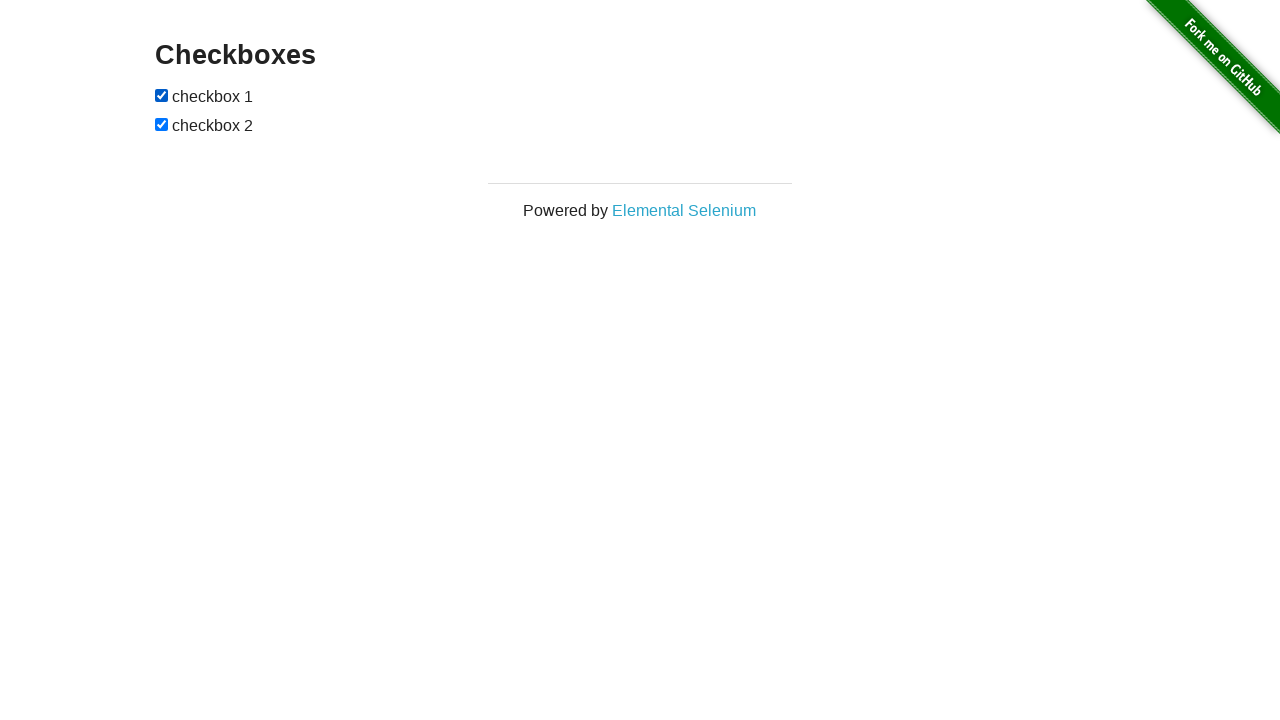

Clicked checkbox #2 to deselect it at (162, 124) on input[type='checkbox'] >> nth=1
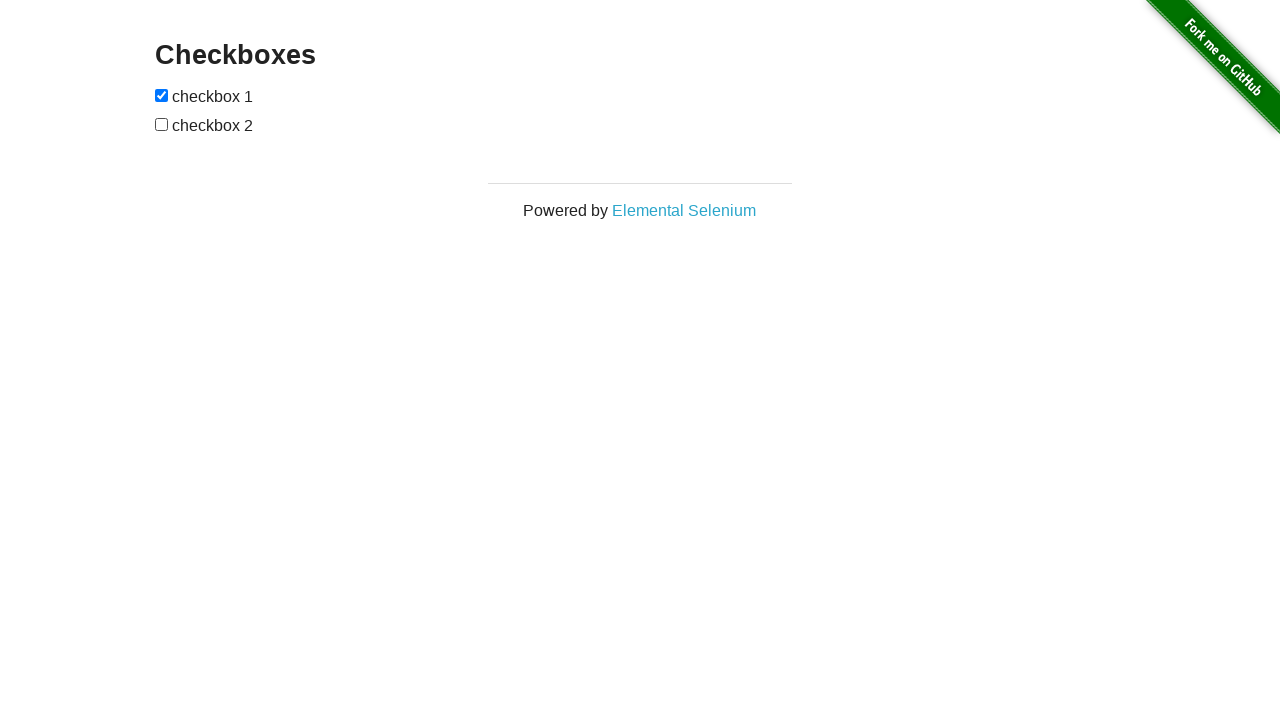

Verified that checkbox #1 is now SELECTED after clicking
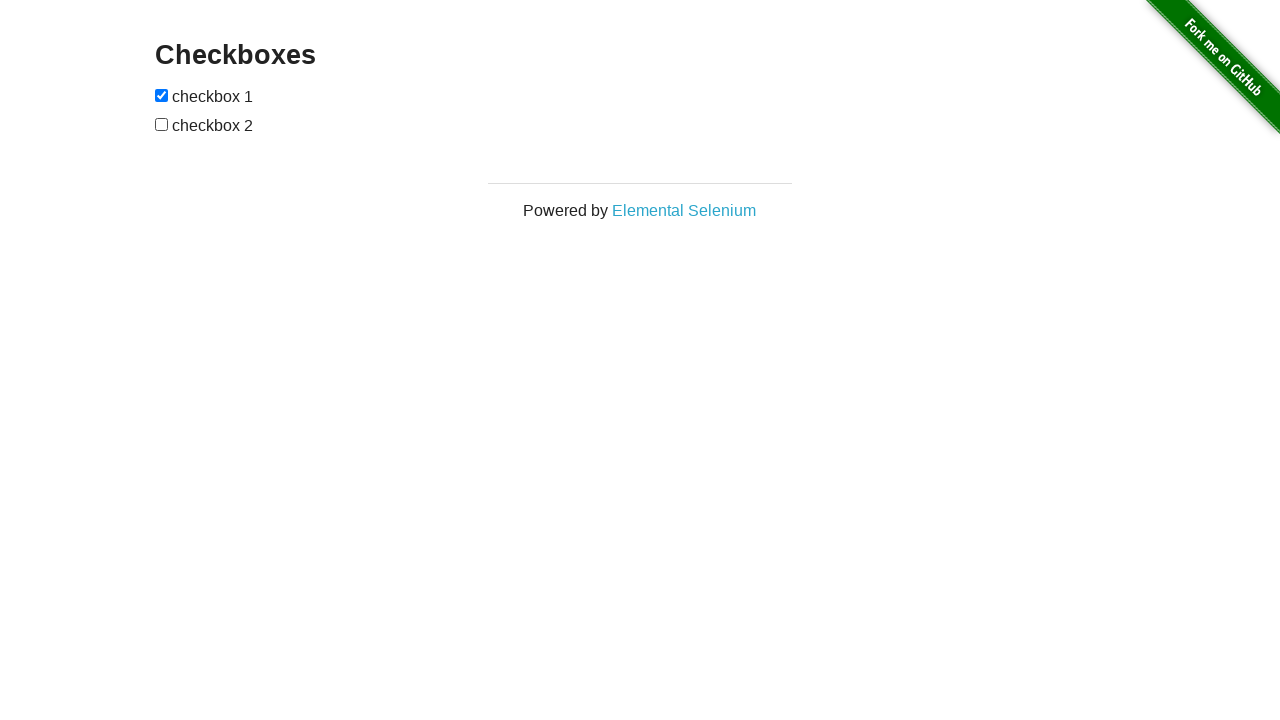

Verified that checkbox #2 is now NOT selected after clicking
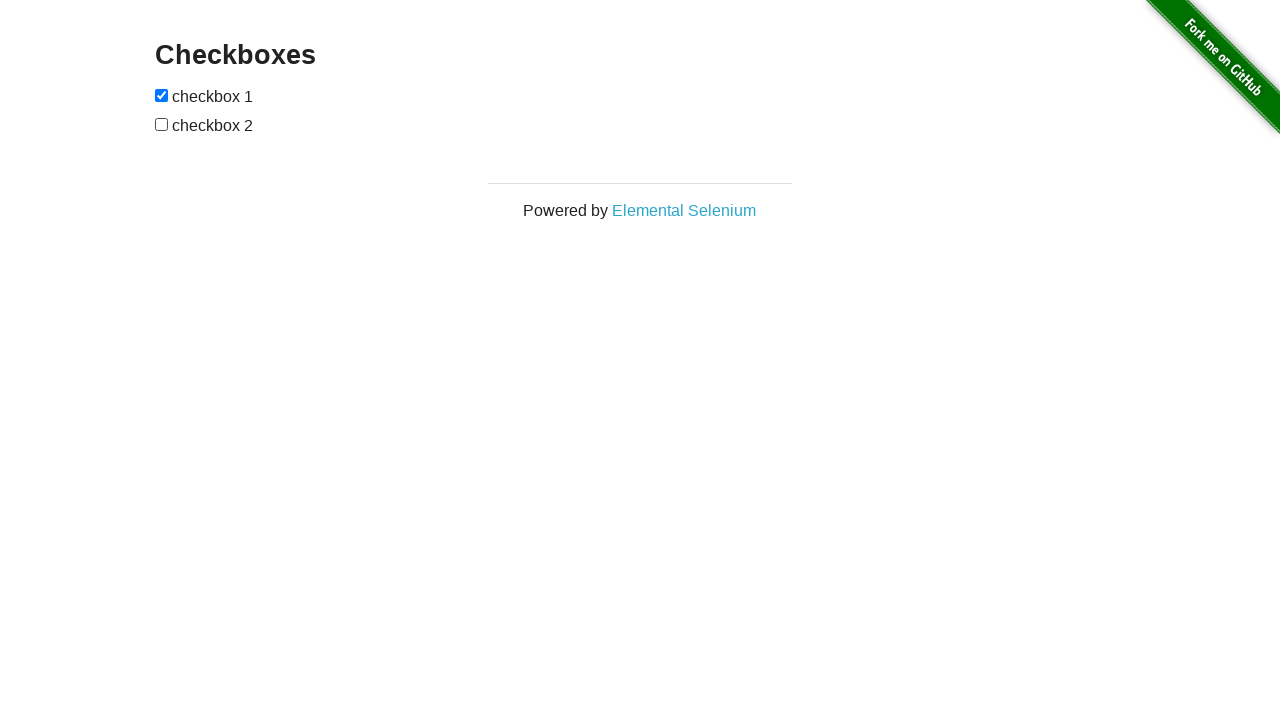

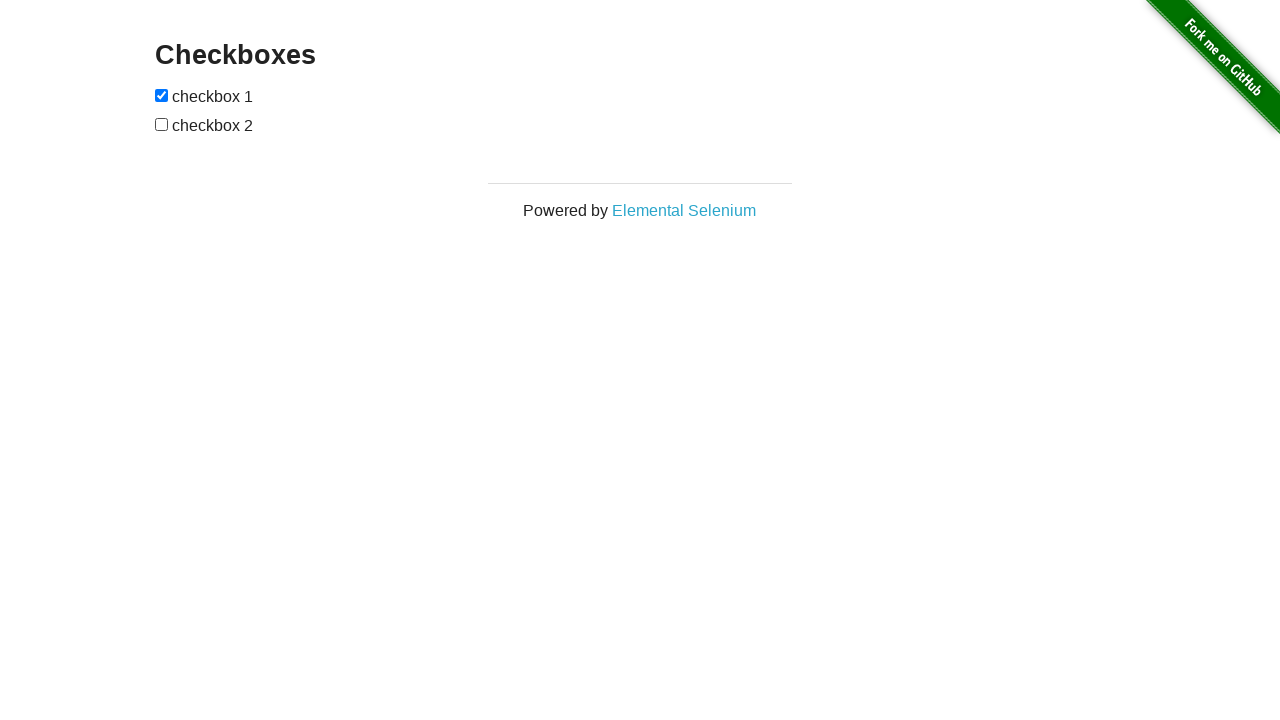